Tests a practice form submission by filling in name, email, password, checking a checkbox, selecting gender from dropdown, choosing a radio button, entering birthday, and submitting the form to verify success message.

Starting URL: https://rahulshettyacademy.com/angularpractice/

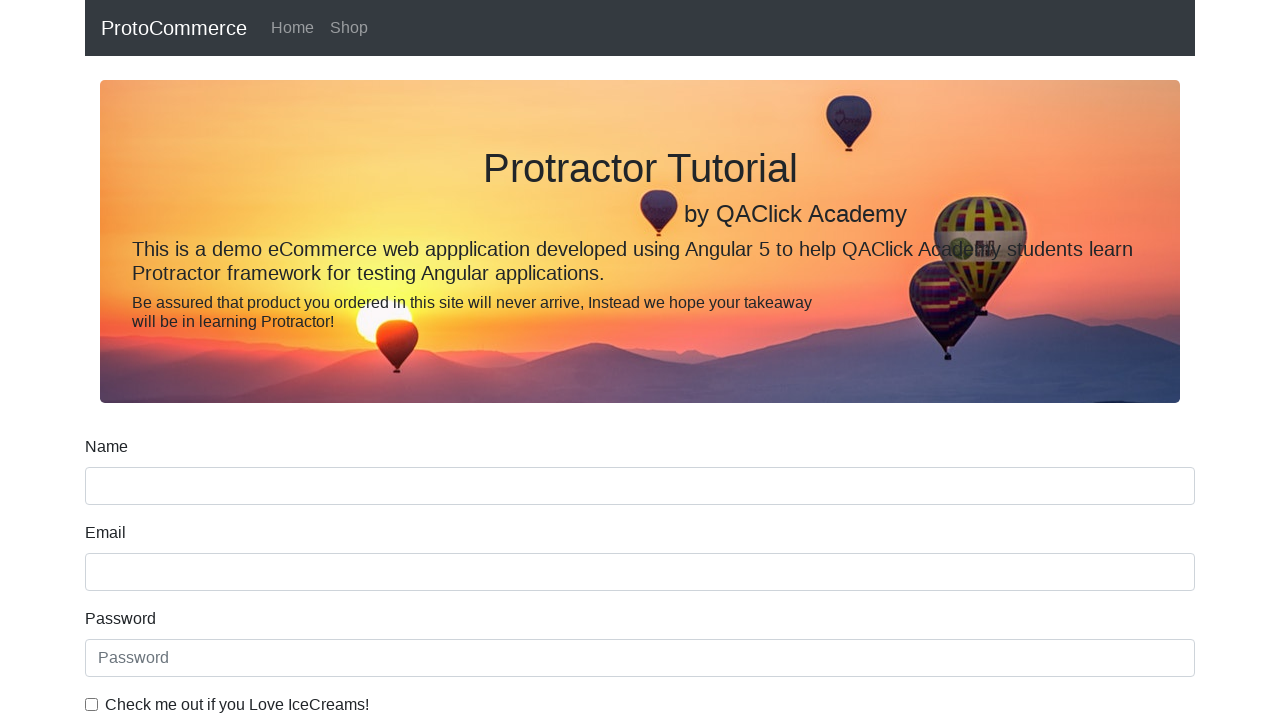

Filled name field with 'Robert Mathews' on input[name='name']
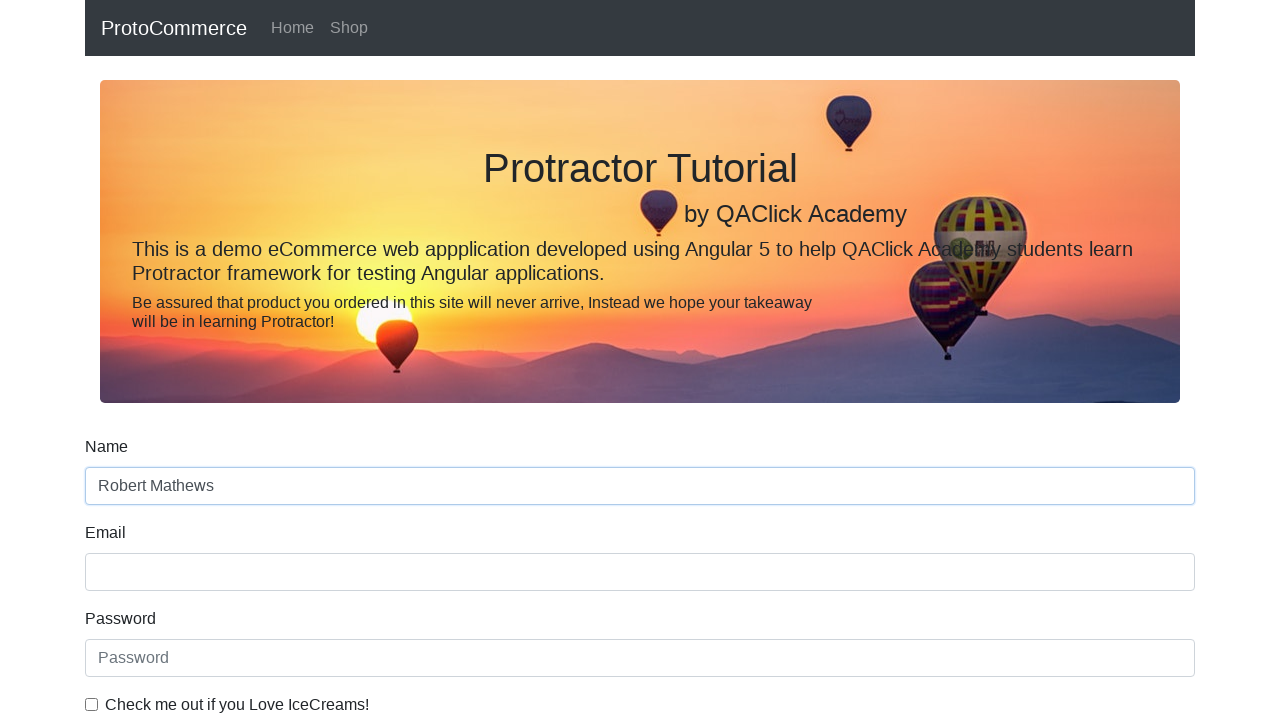

Filled email field with 'netsh.alternative@example.com' on input[name='email']
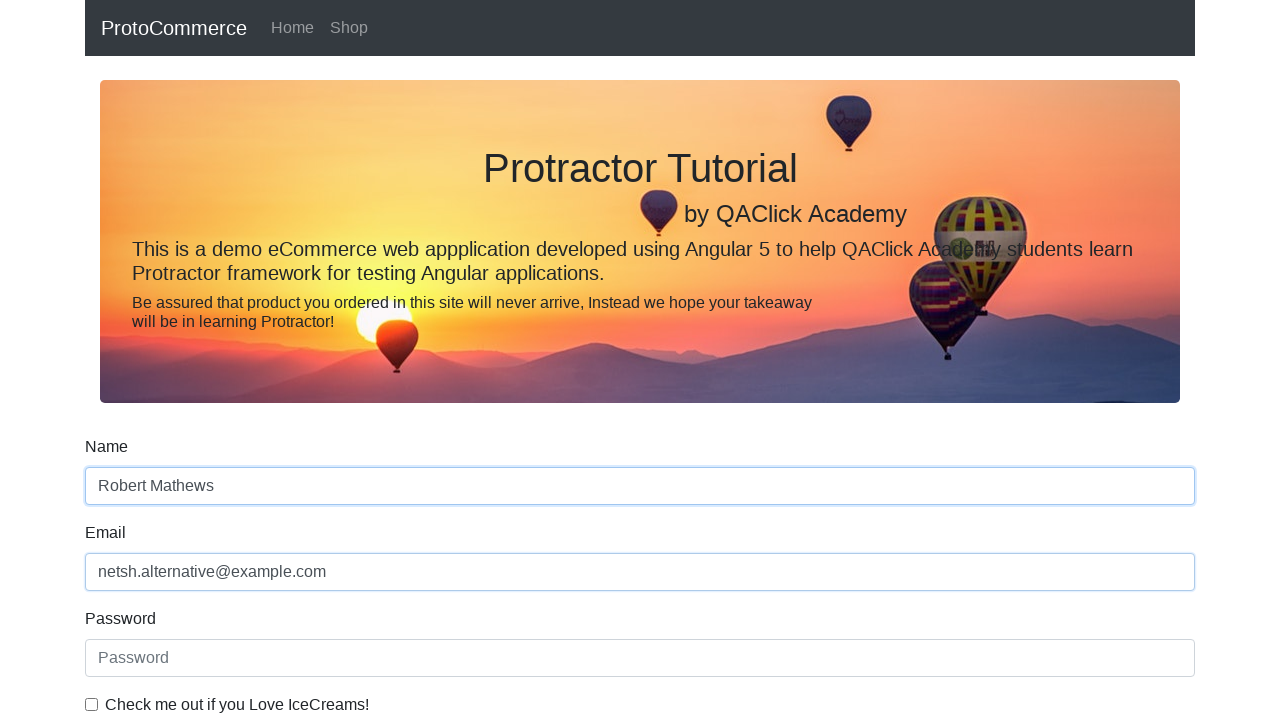

Filled password field with 'netsh.exampleInputPassword' on input[type='password']
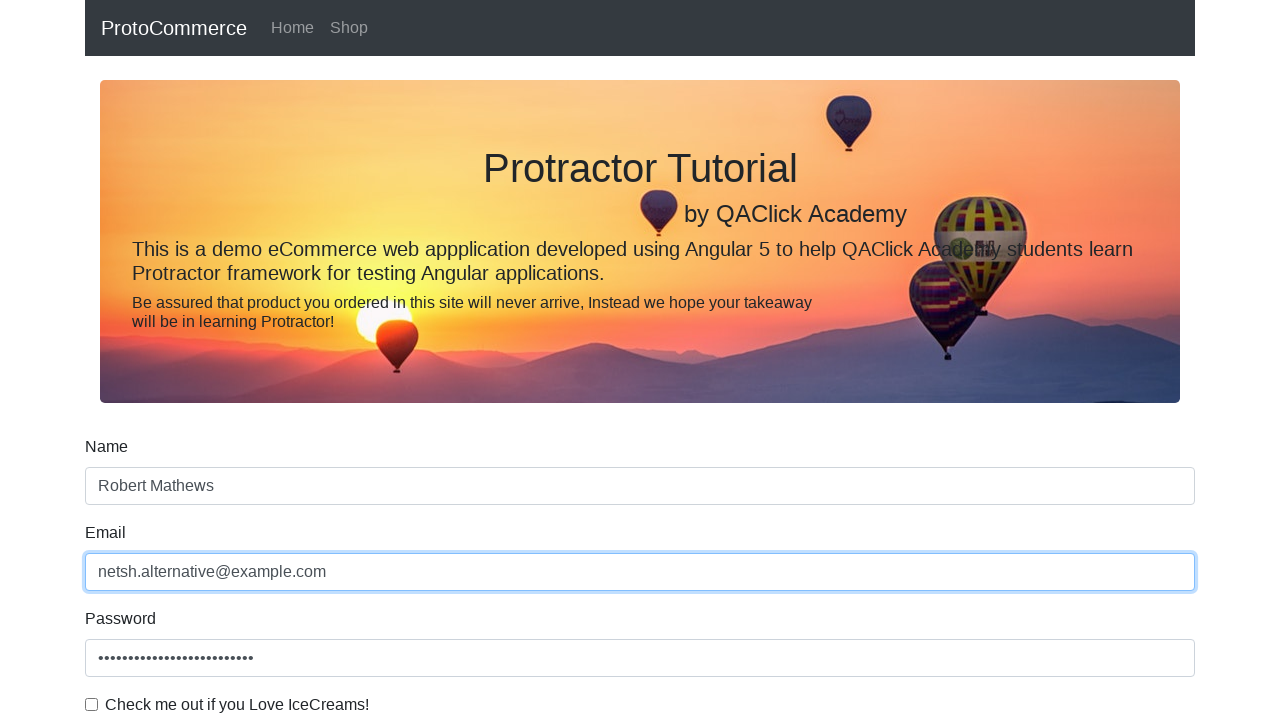

Checked the checkbox for terms and conditions at (92, 704) on #exampleCheck1
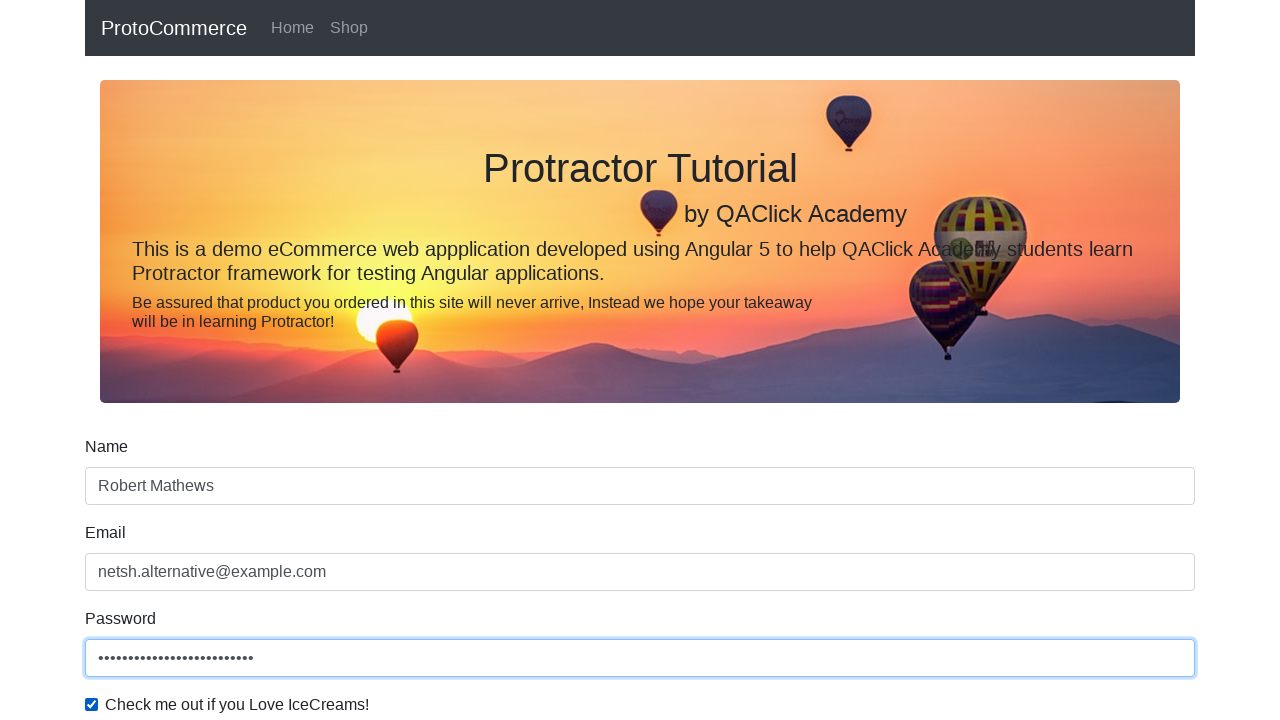

Selected 'Male' from gender dropdown on #exampleFormControlSelect1
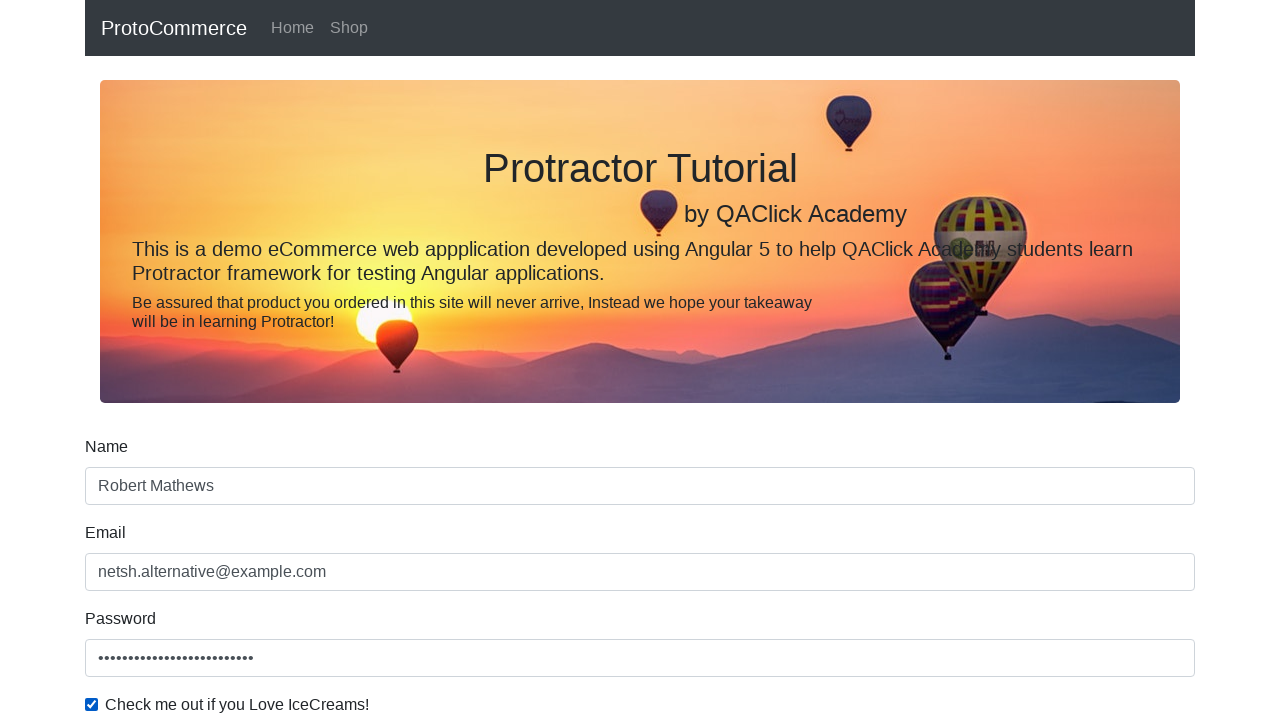

Clicked radio button for employment status at (238, 360) on input[name='inlineRadioOptions']
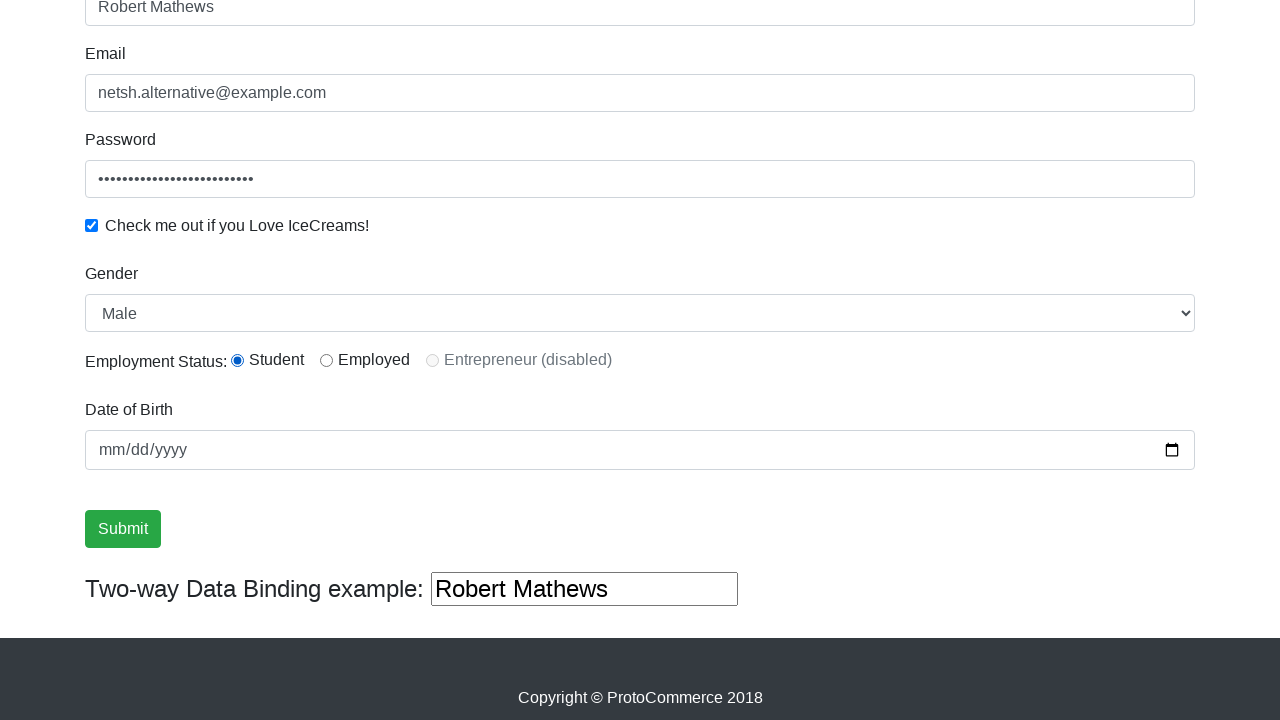

Filled birthday field with '2000-05-28' on input[name='bday']
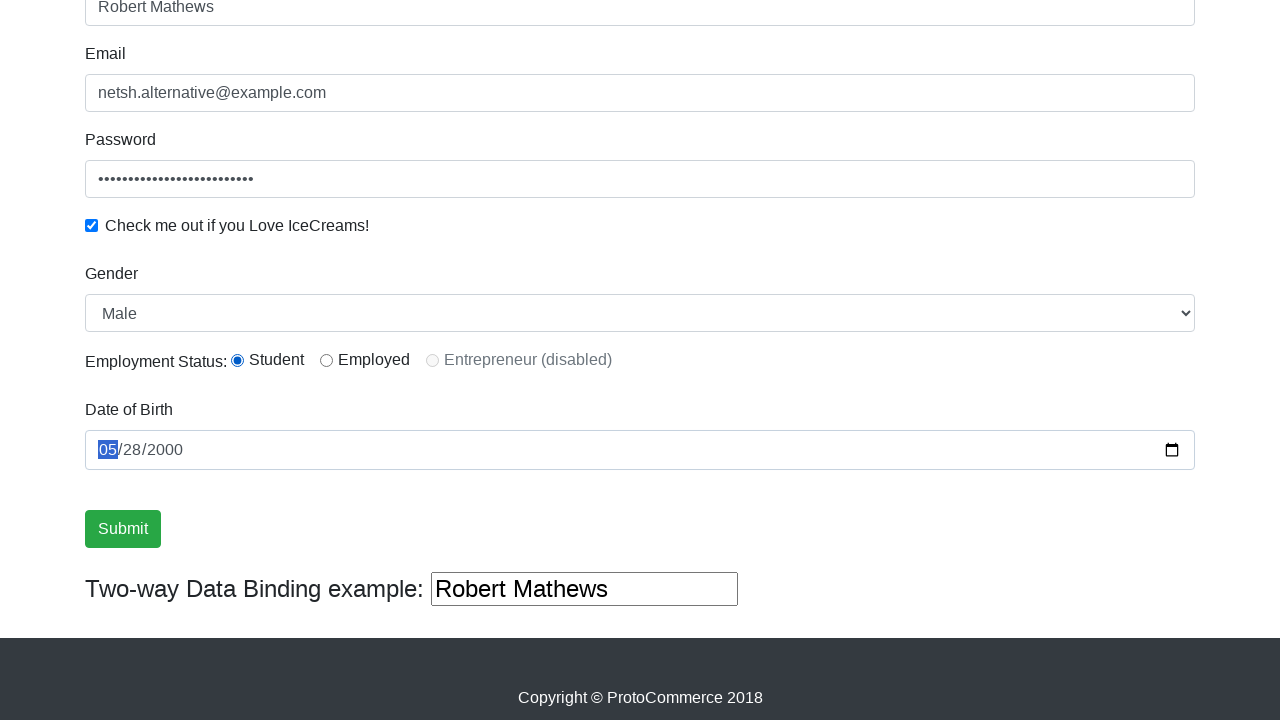

Clicked the Submit button to submit the form at (123, 529) on input[value='Submit']
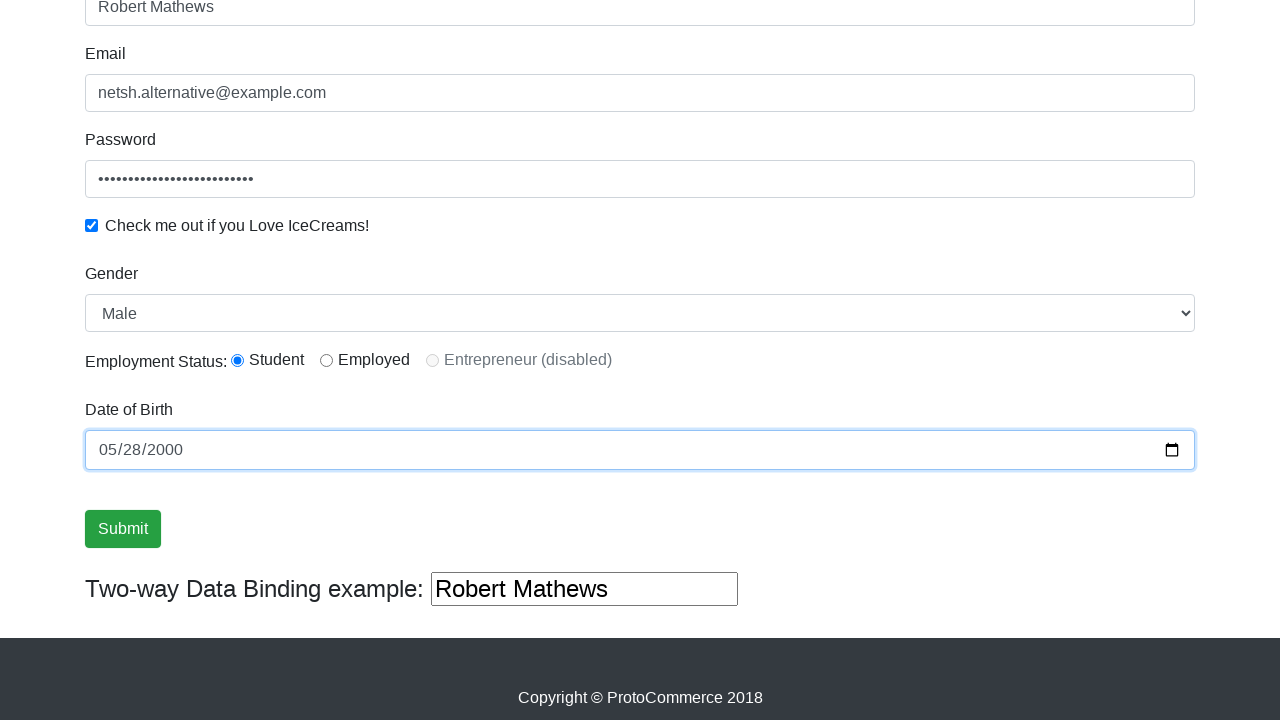

Success alert message appeared
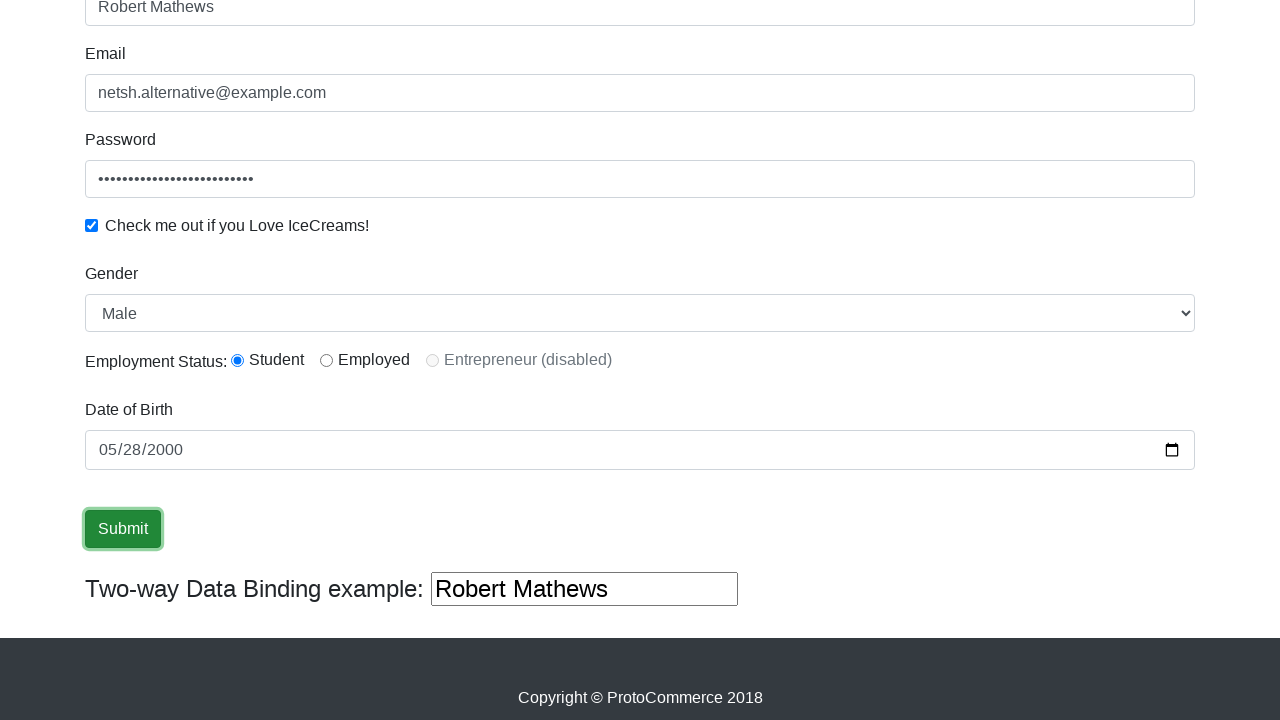

Retrieved success message text
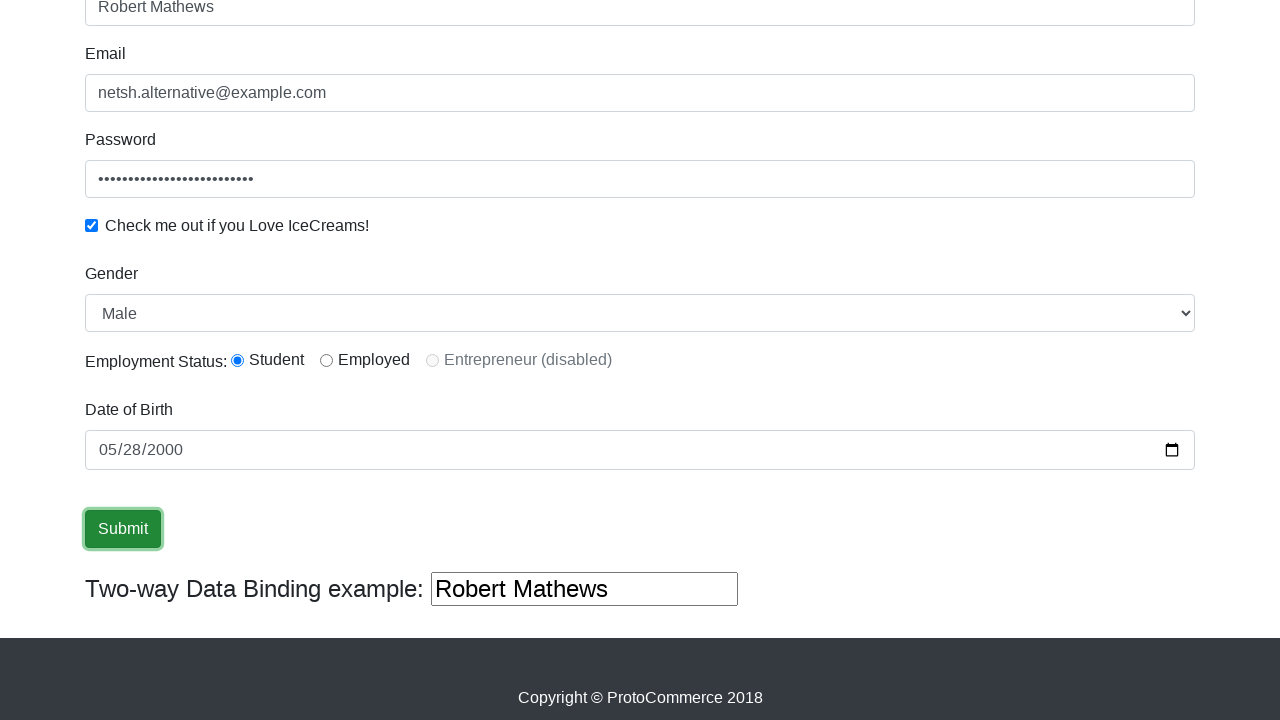

Verified that 'Success' is present in the alert message
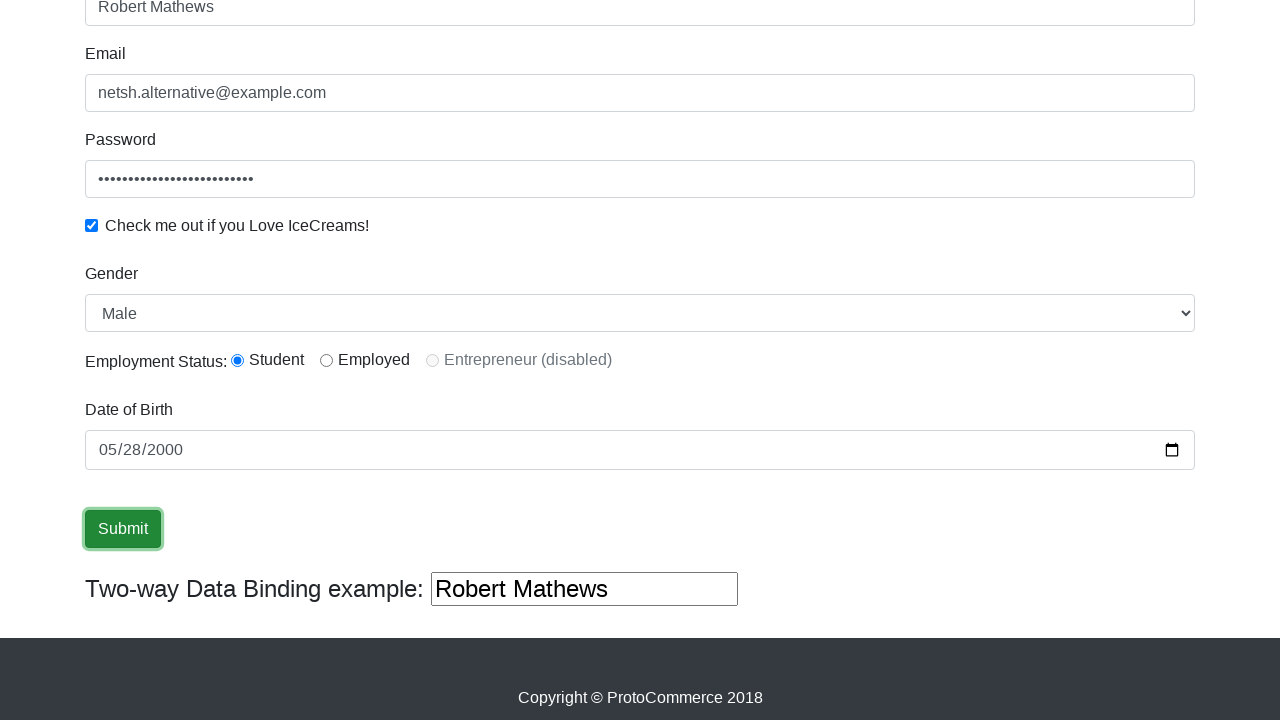

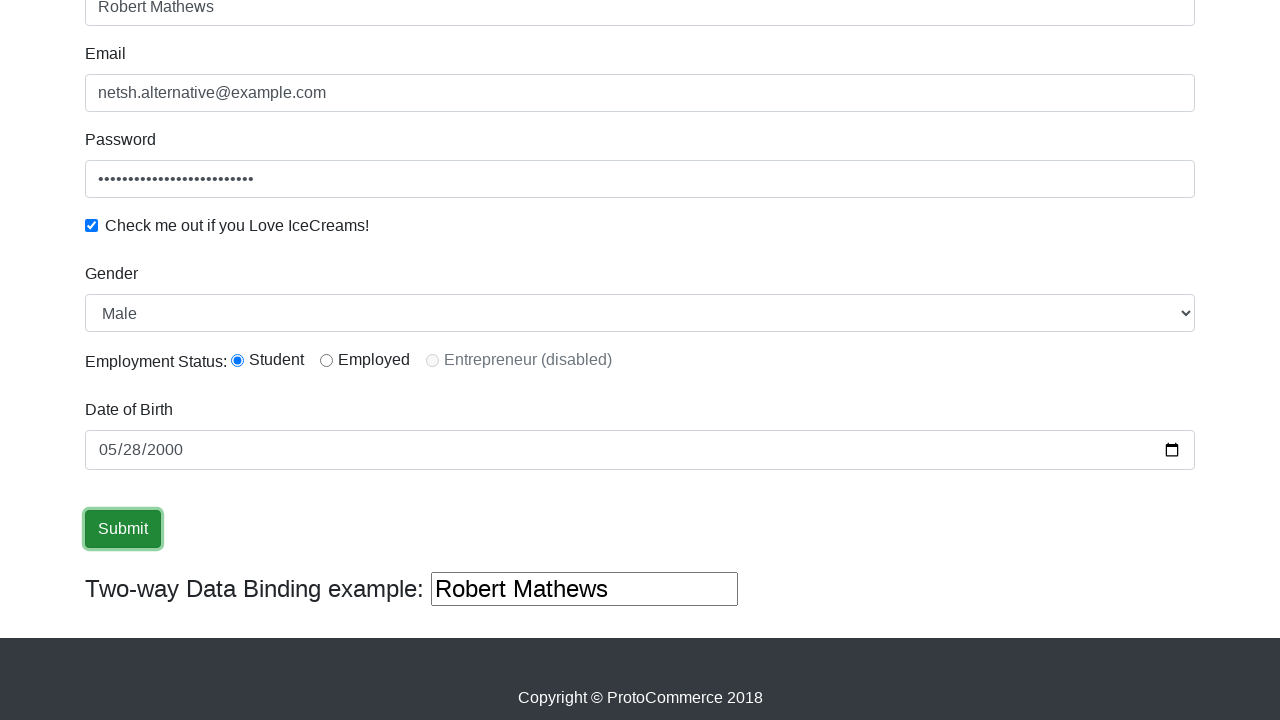